Tests navigation functionality and form filling on a banking website, including clicking signup link, using browser navigation controls, and entering user information

Starting URL: https://dbank-qa.wedevx.co/bank/

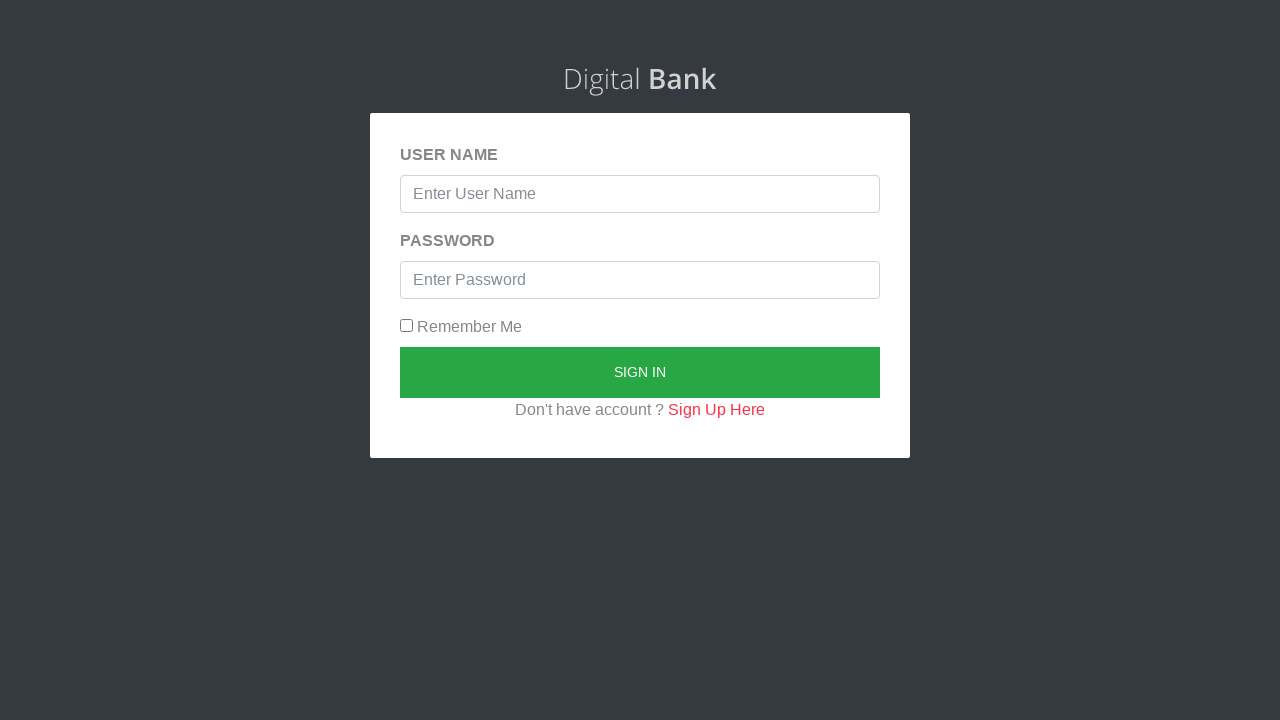

Clicked on Sign Up Here link at (716, 409) on xpath=//a[text()=' Sign Up Here']
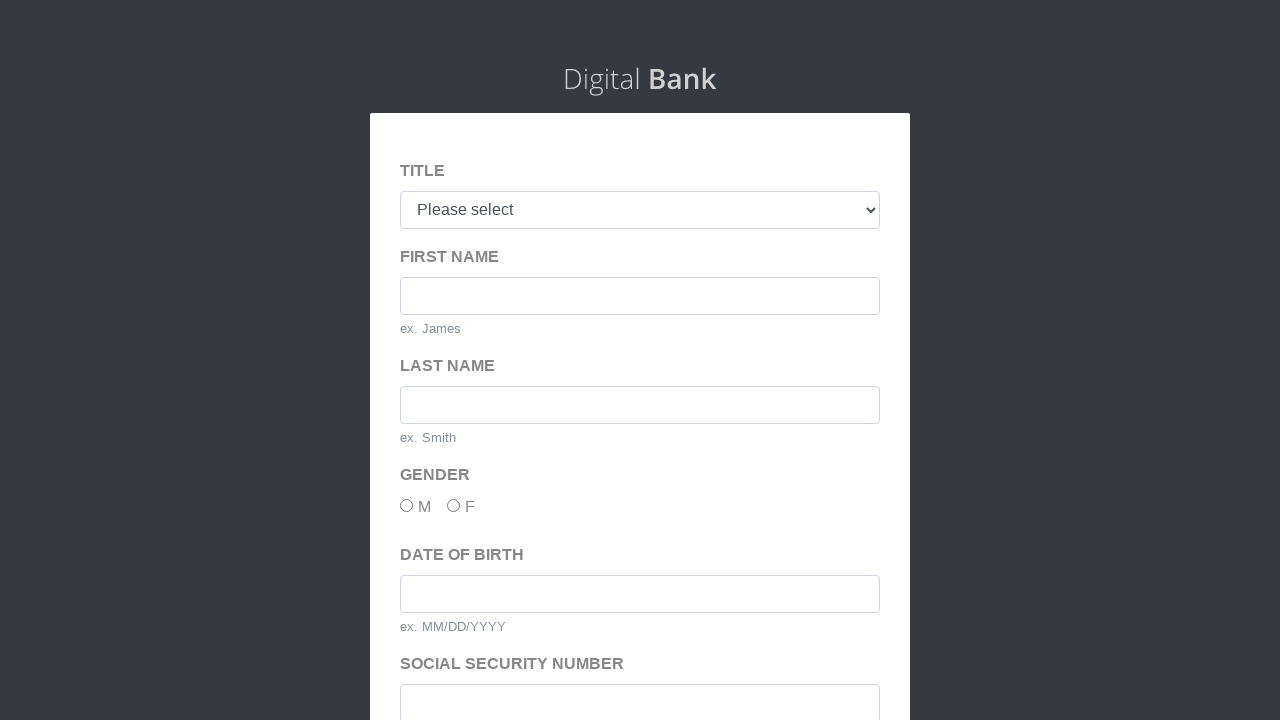

Navigated back to previous page
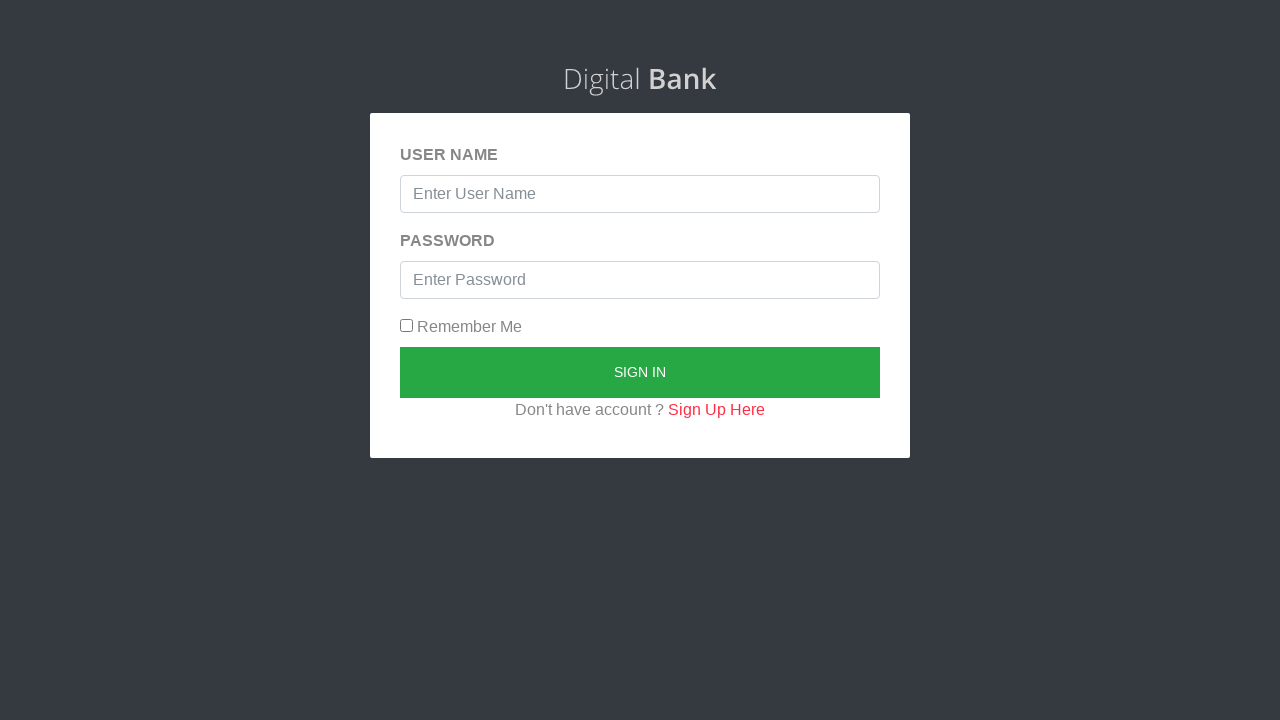

Navigated forward to sign up page
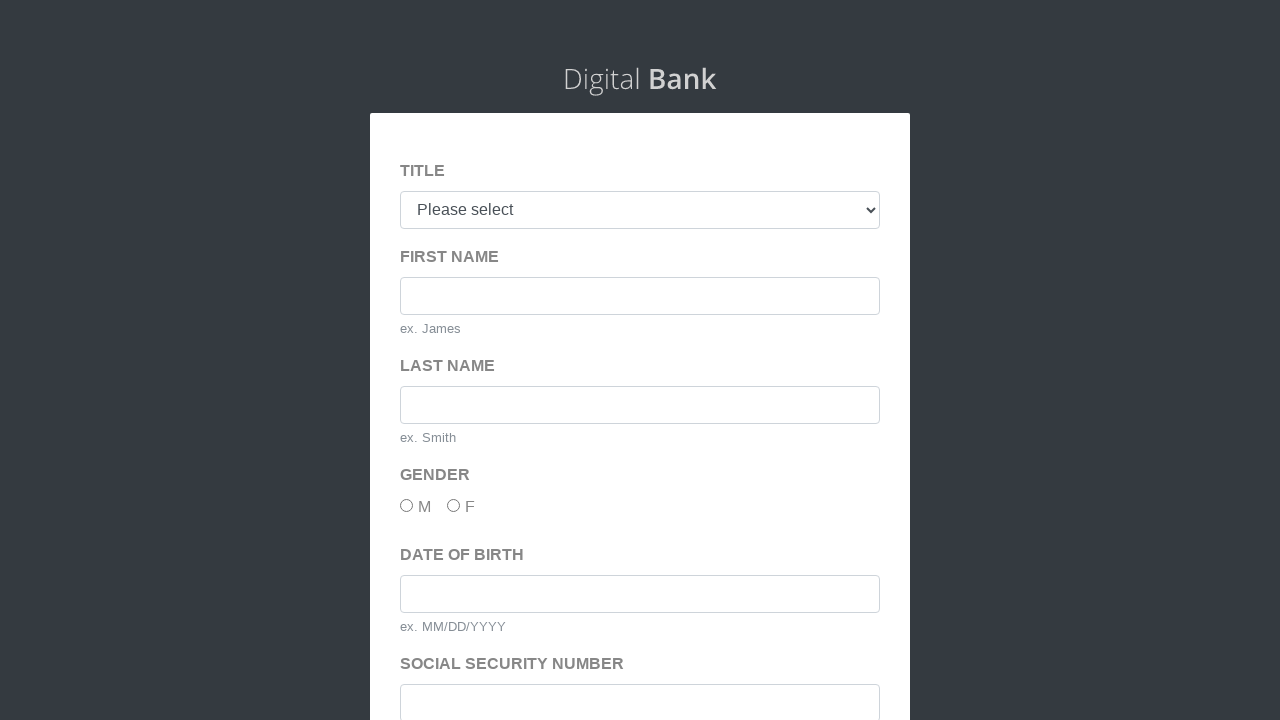

Filled first name field with 'Abdelmoula' on #firstName
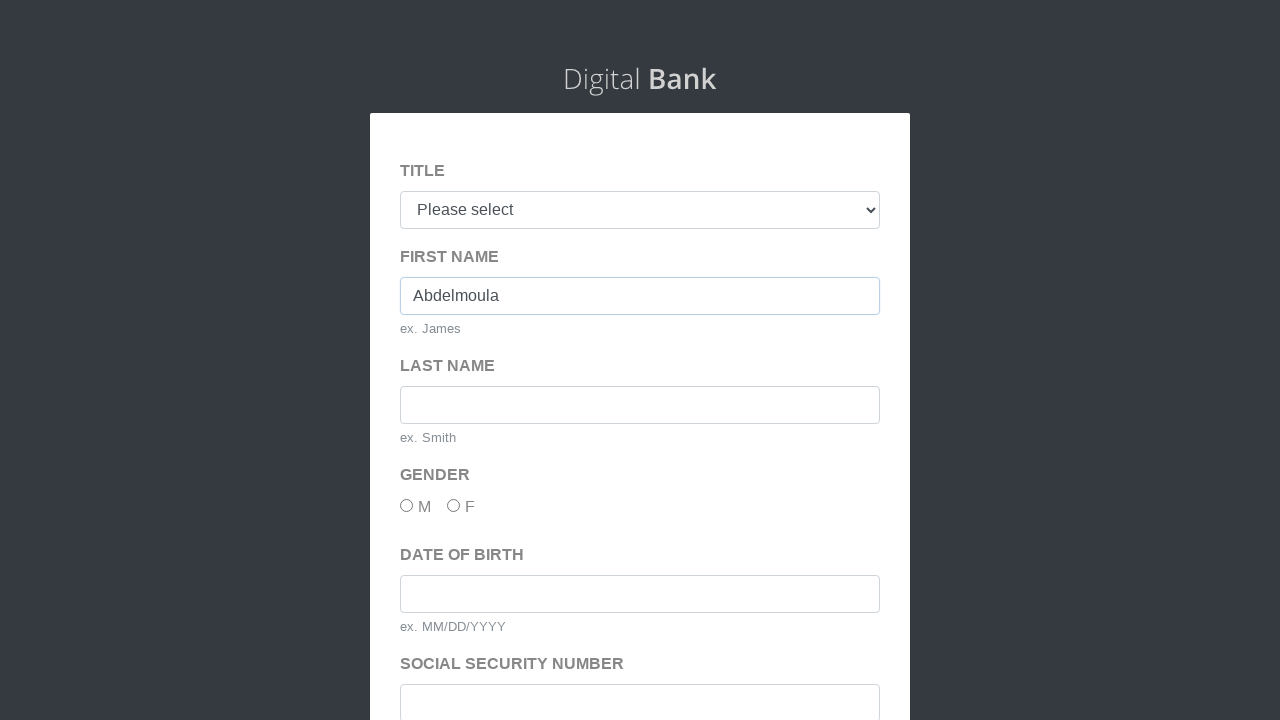

Filled last name field with 'Elmastouri' on #lastName
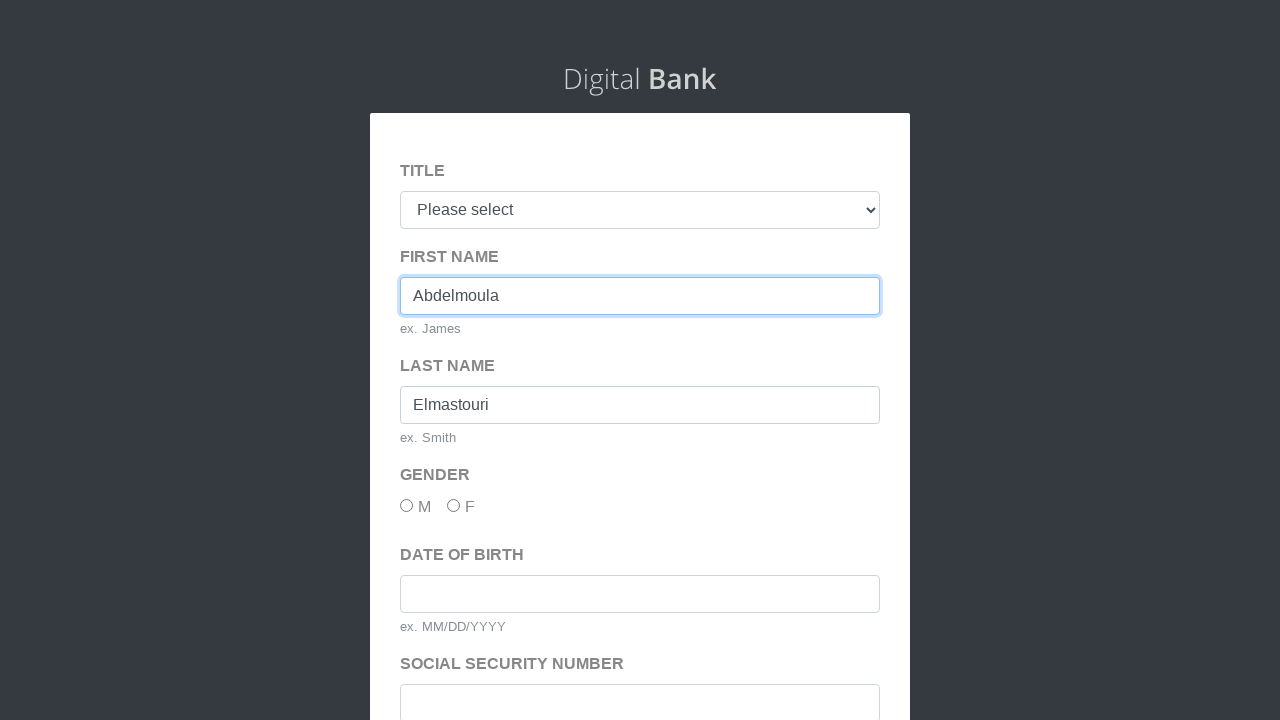

Refreshed the page
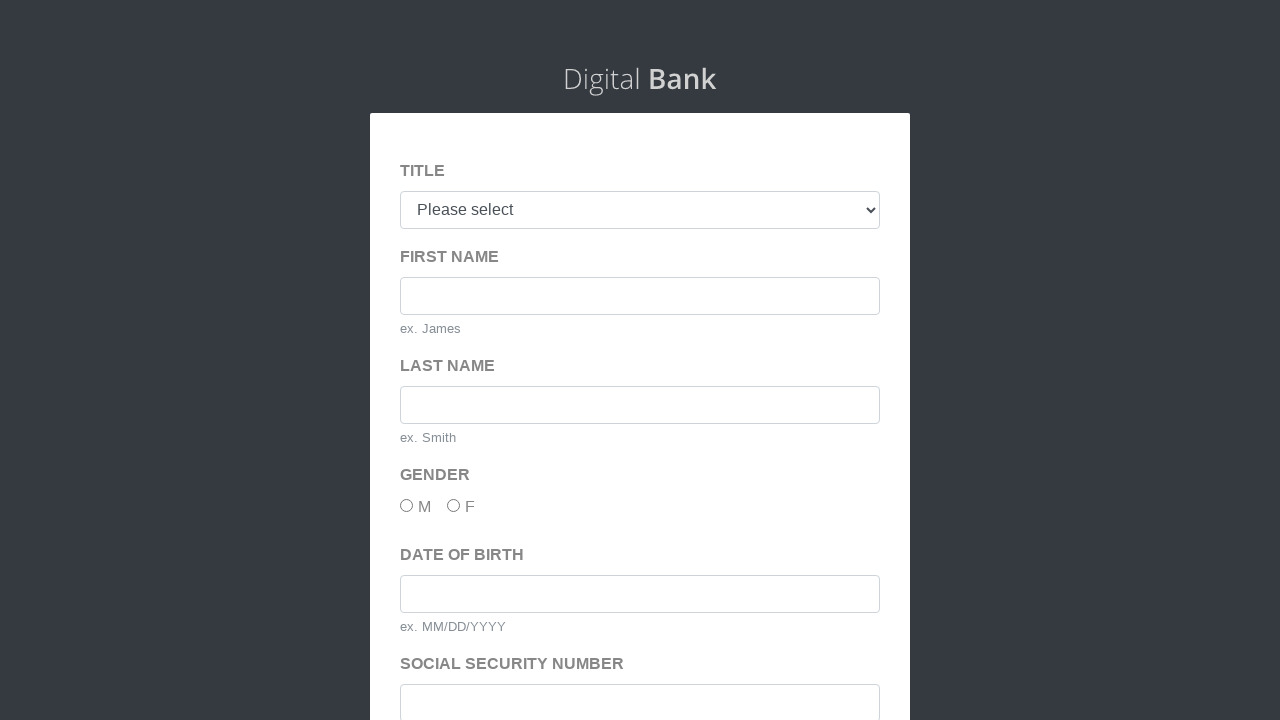

Navigated to bank homepage
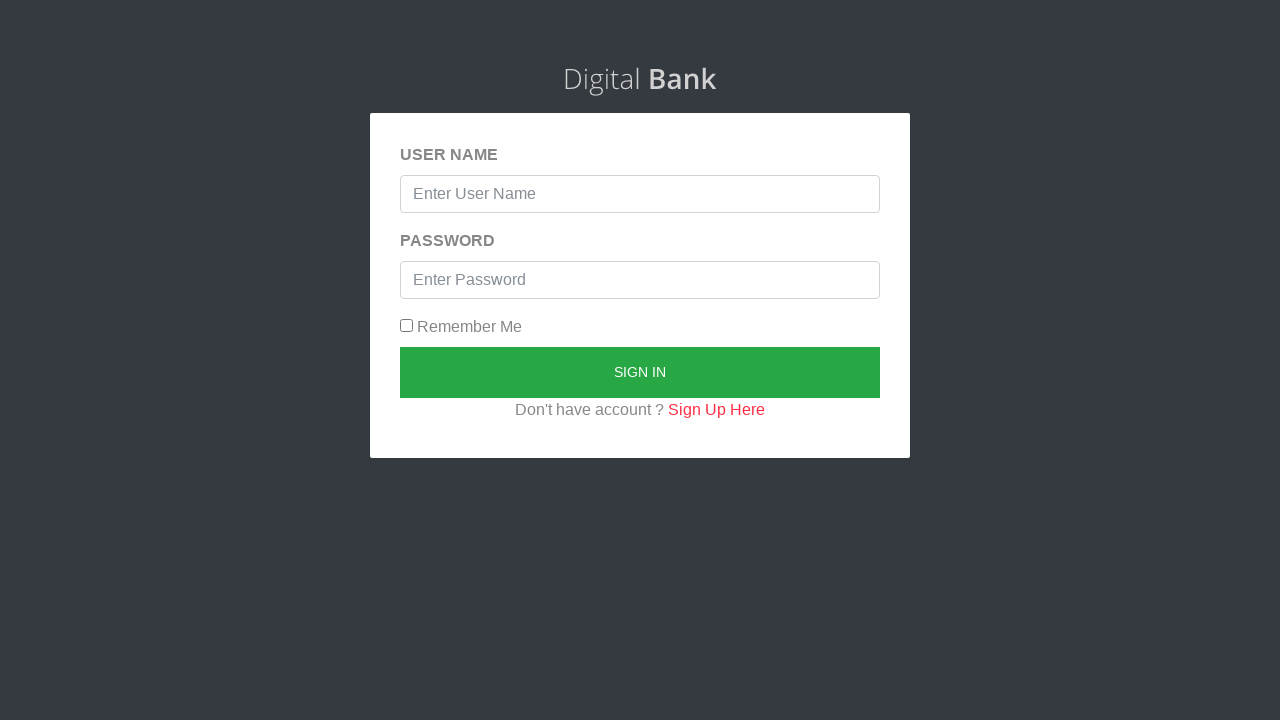

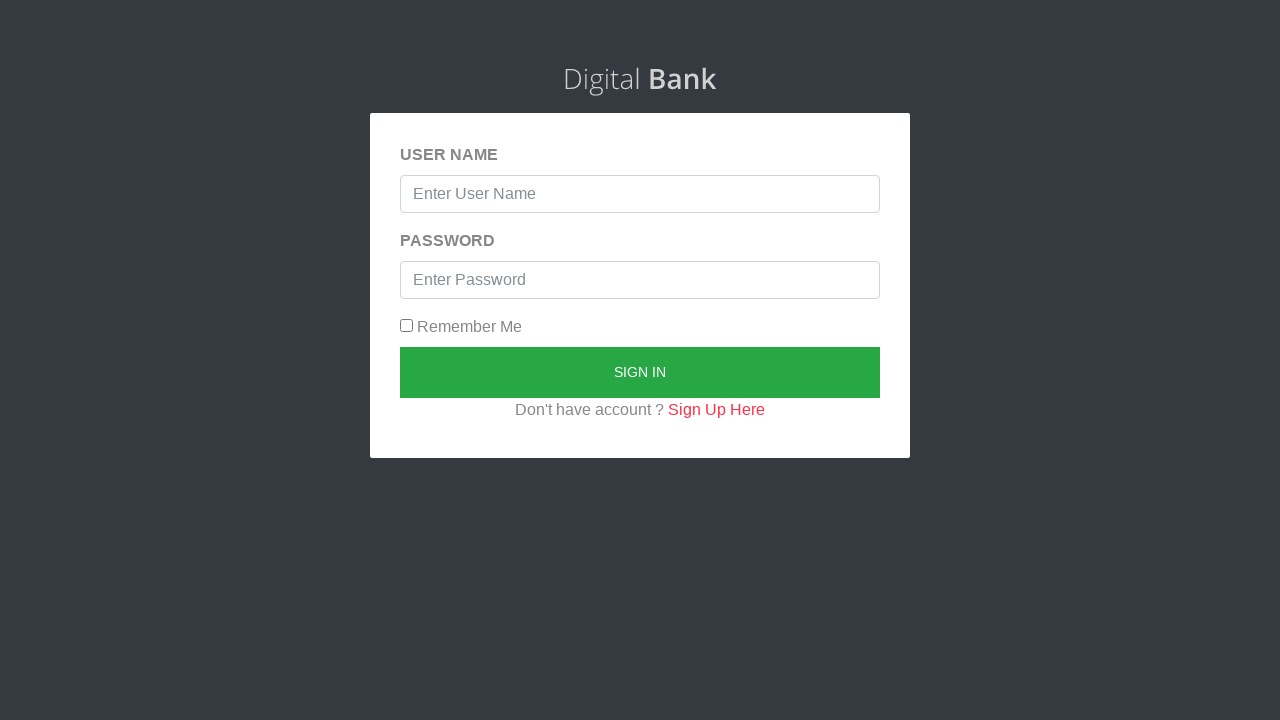